Tests that the Clear completed button displays correct text when items are completed

Starting URL: https://demo.playwright.dev/todomvc

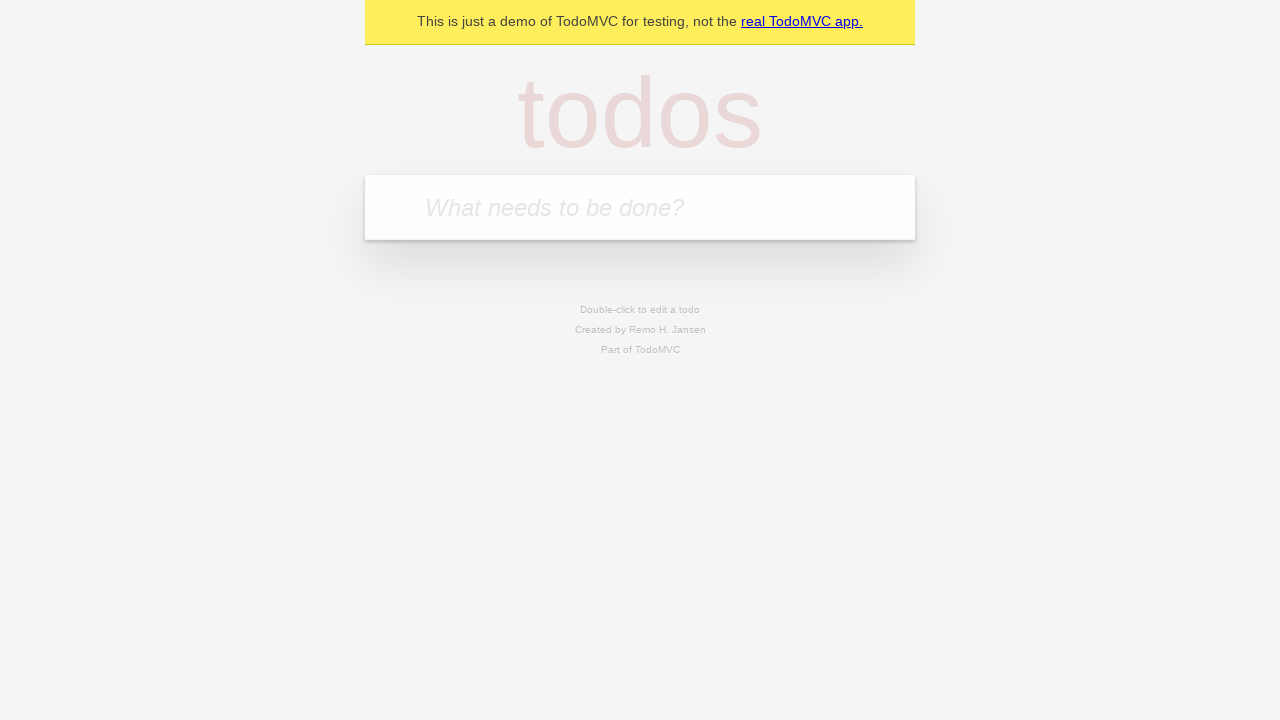

Filled first todo input with 'buy some cheese' on internal:attr=[placeholder="What needs to be done?"i]
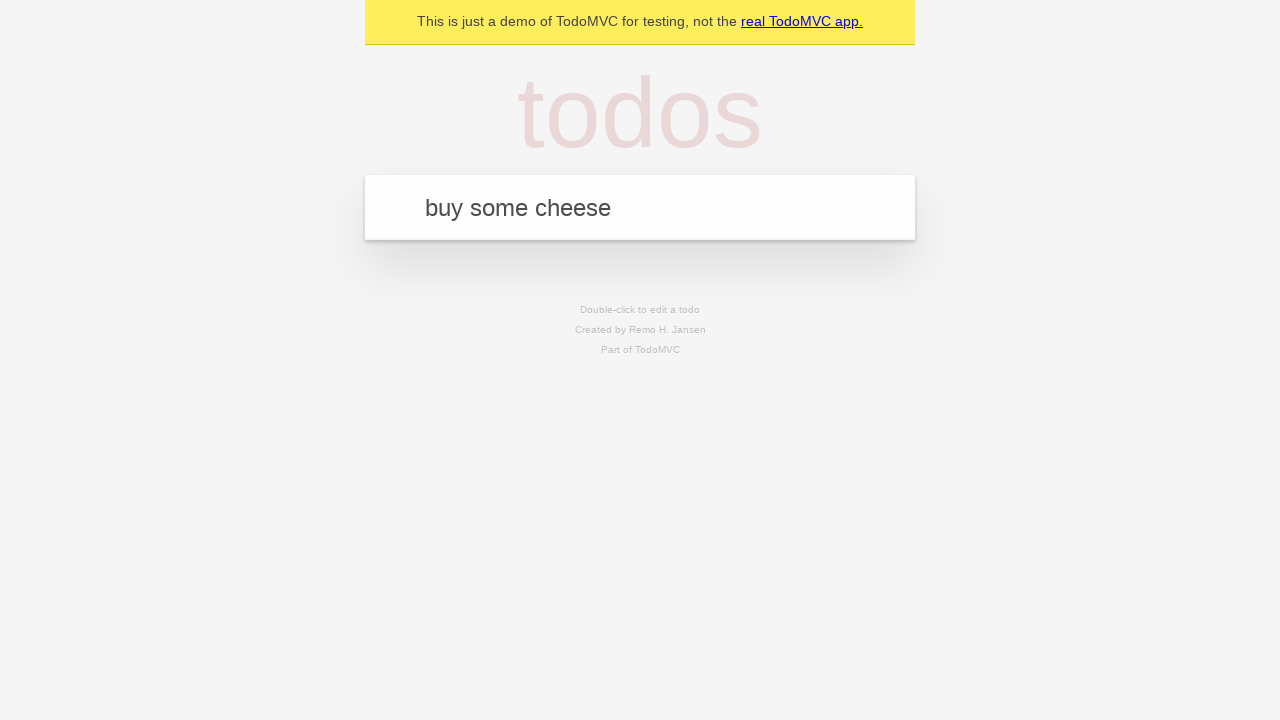

Pressed Enter to create first todo on internal:attr=[placeholder="What needs to be done?"i]
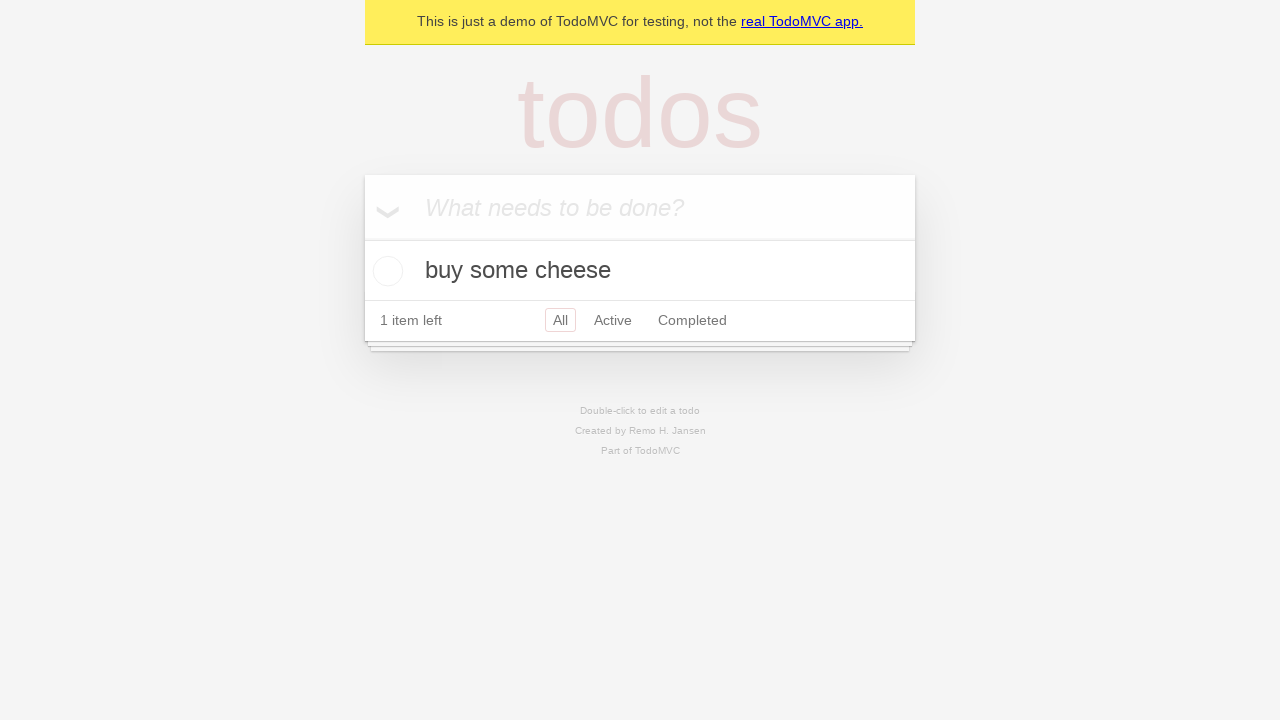

Filled second todo input with 'feed the cat' on internal:attr=[placeholder="What needs to be done?"i]
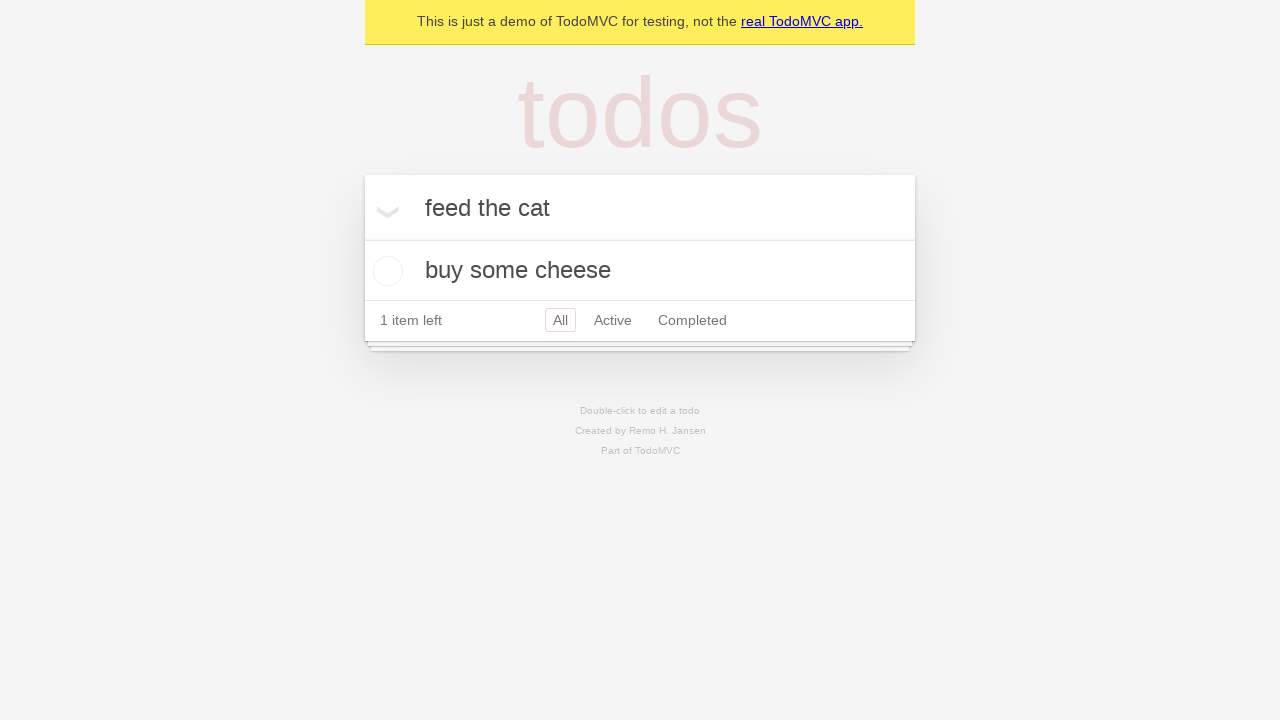

Pressed Enter to create second todo on internal:attr=[placeholder="What needs to be done?"i]
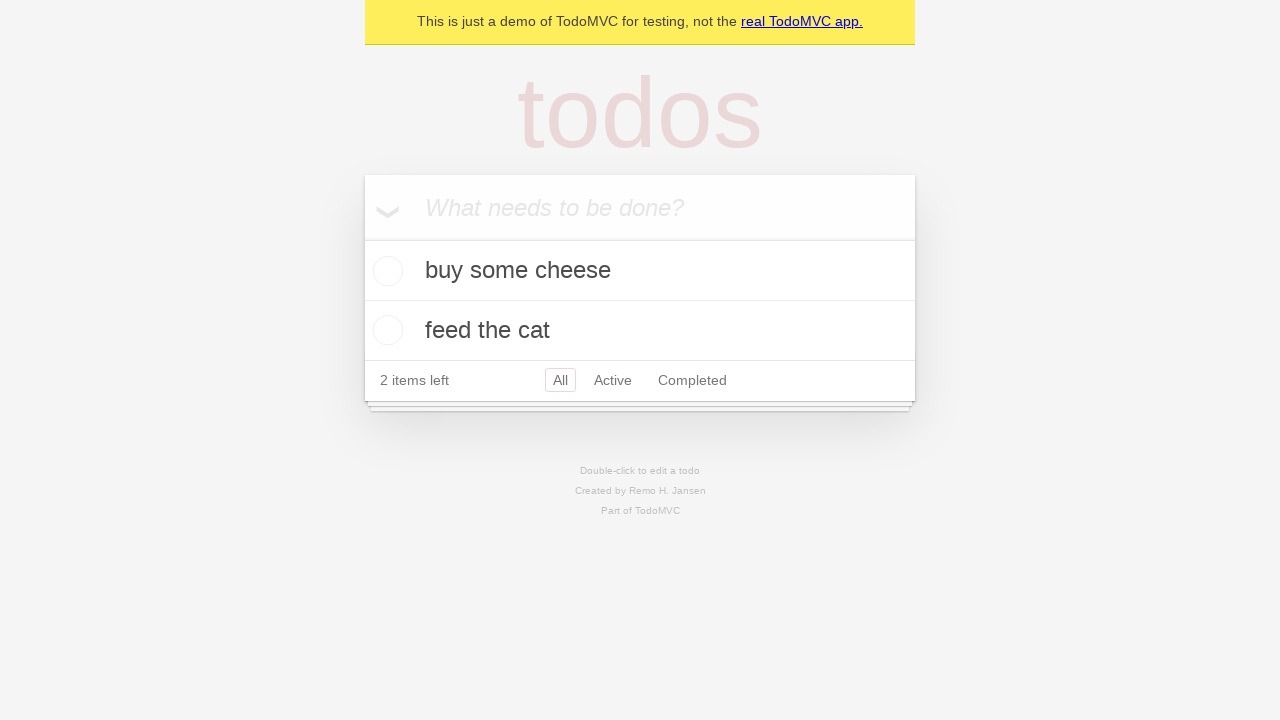

Filled third todo input with 'book a doctors appointment' on internal:attr=[placeholder="What needs to be done?"i]
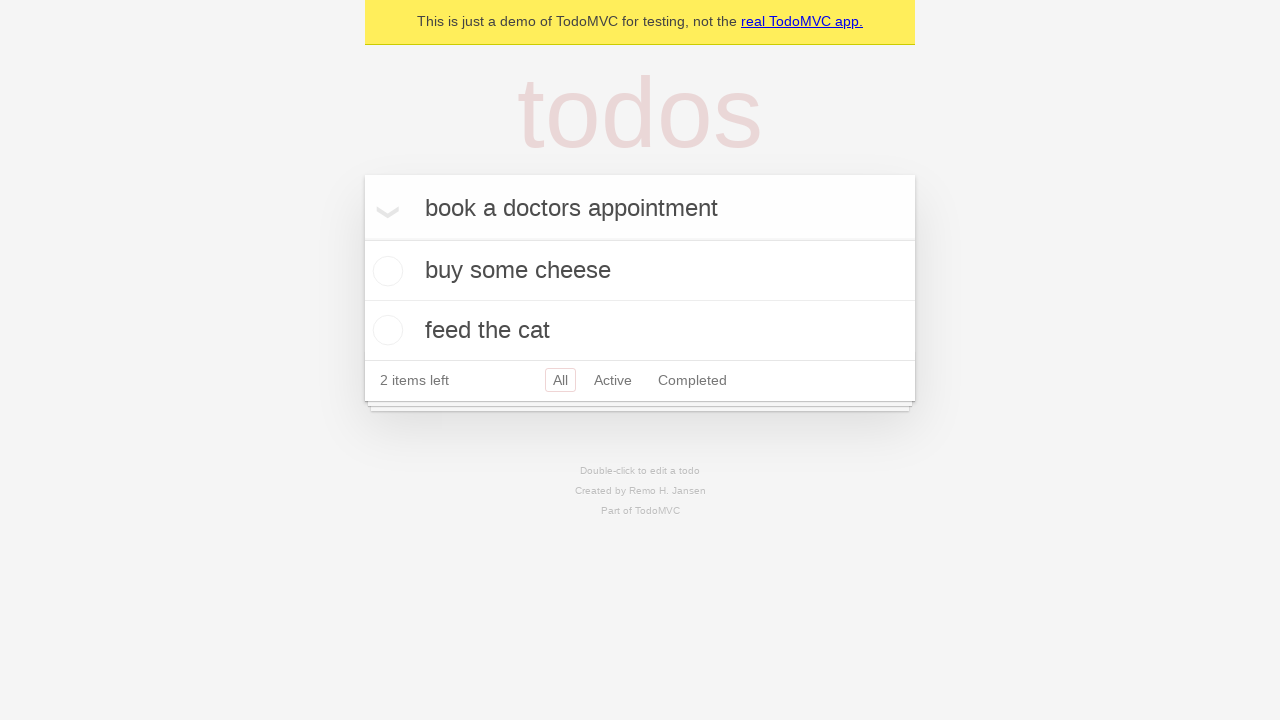

Pressed Enter to create third todo on internal:attr=[placeholder="What needs to be done?"i]
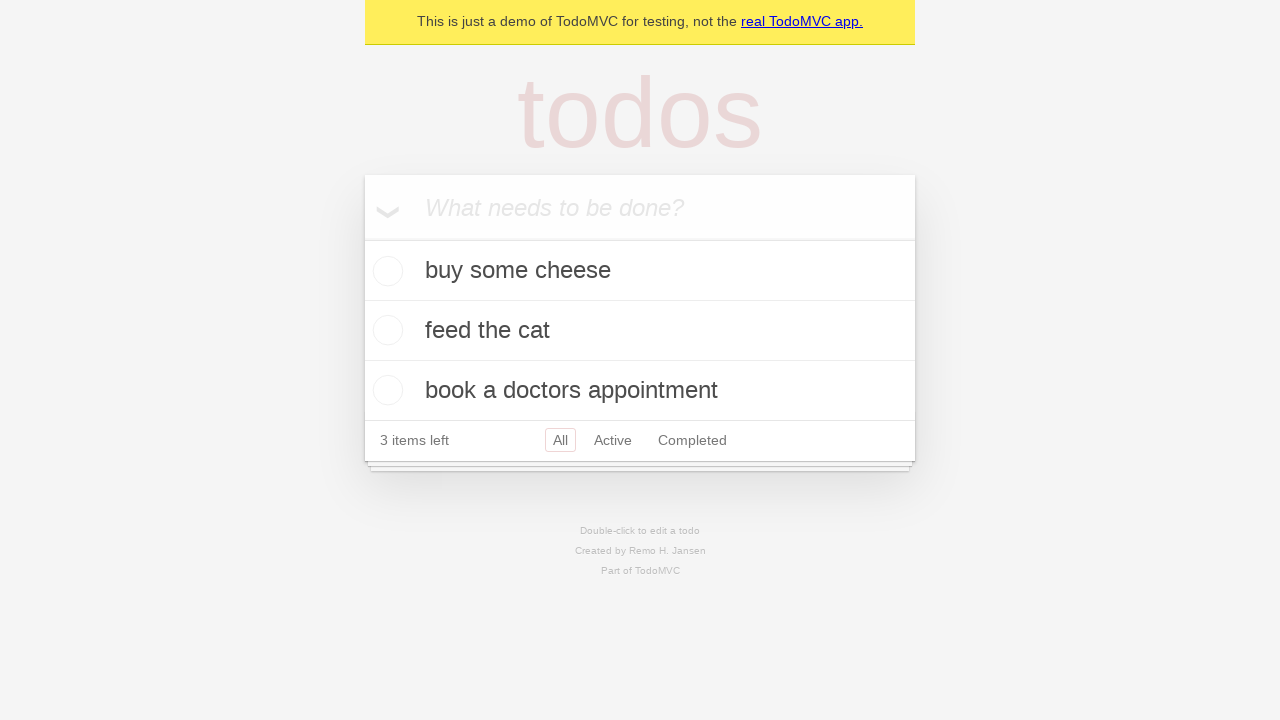

Checked the first todo item as completed at (385, 271) on .todo-list li .toggle >> nth=0
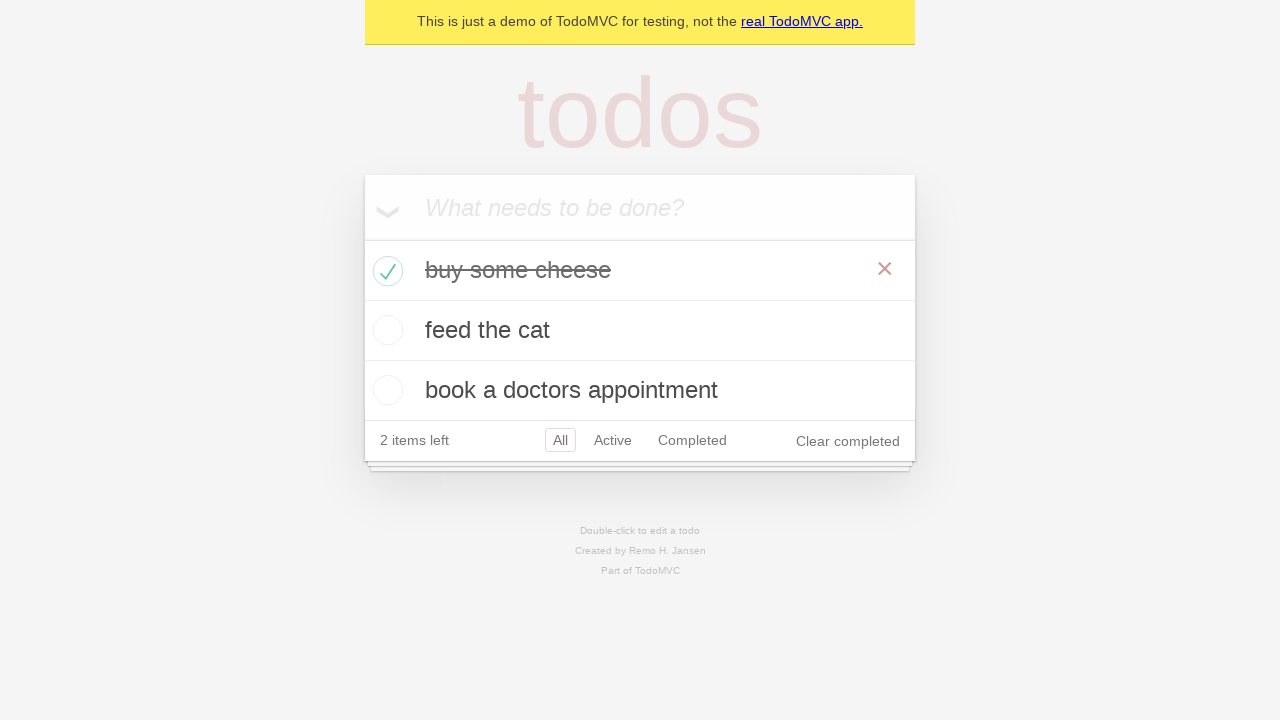

Clear completed button is now visible after marking item as completed
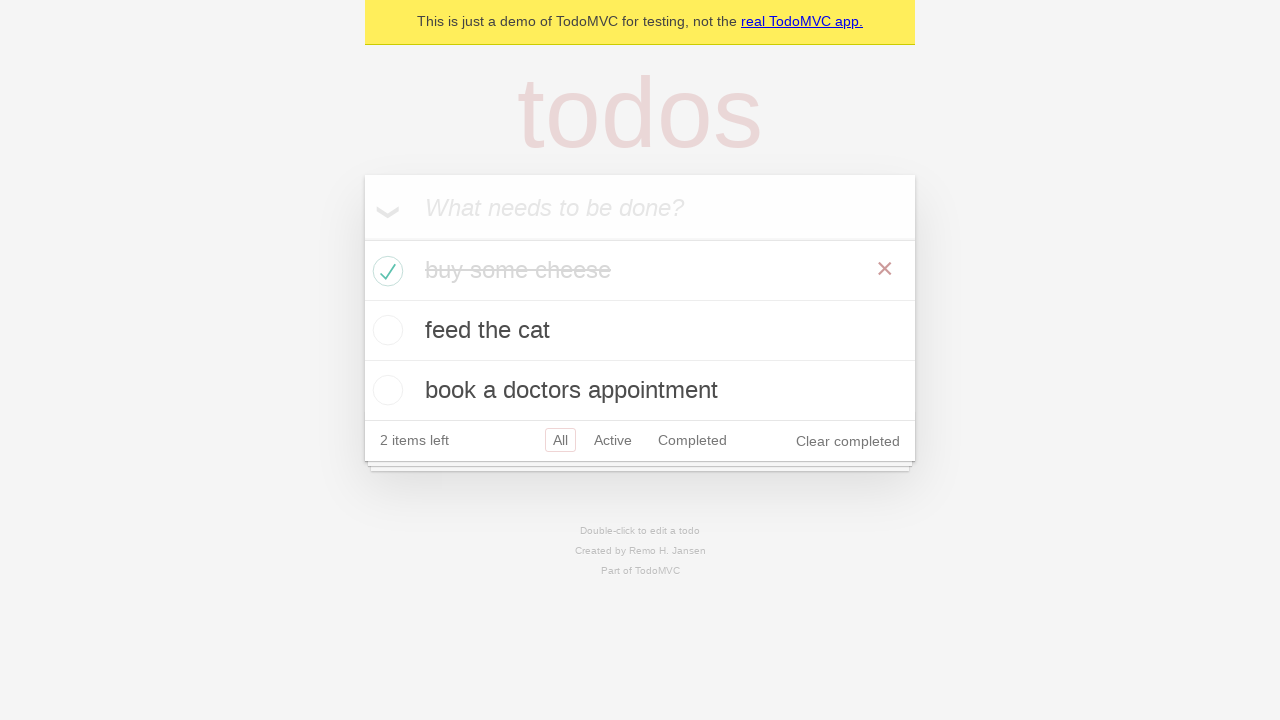

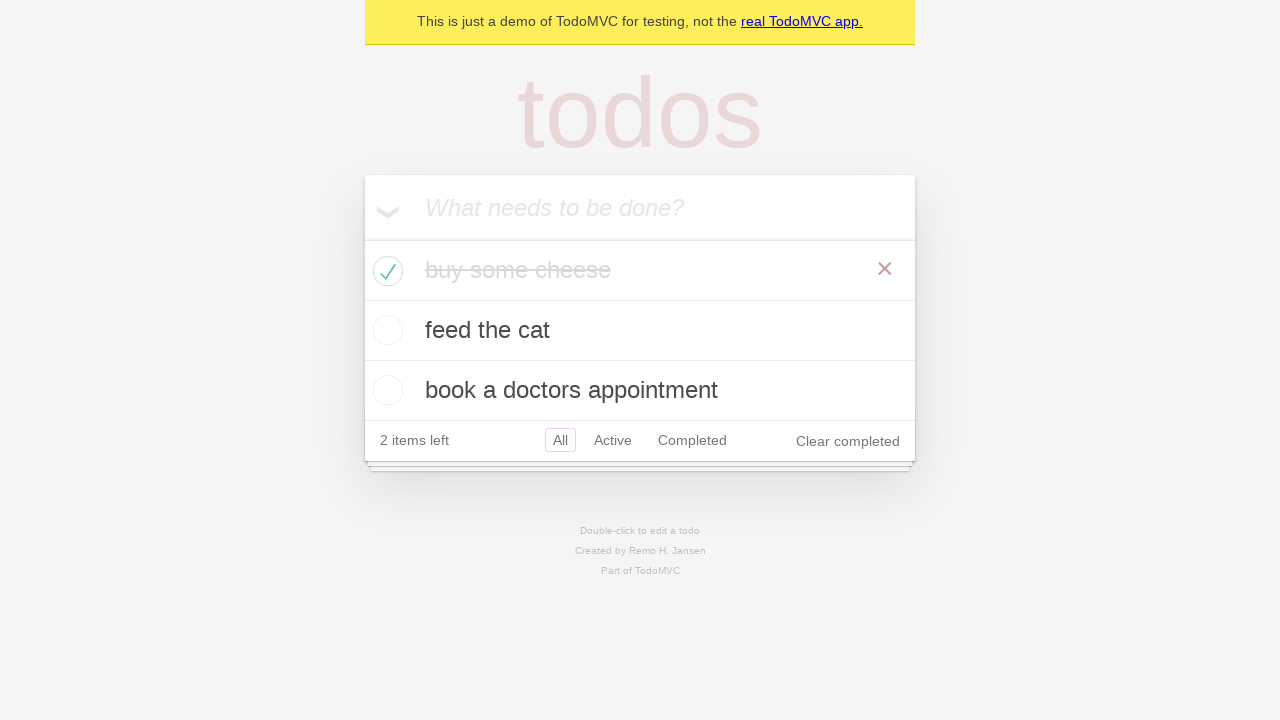